Tests handling a simple JavaScript alert by clicking a button to trigger the alert and accepting it

Starting URL: https://v1.training-support.net/selenium/javascript-alerts

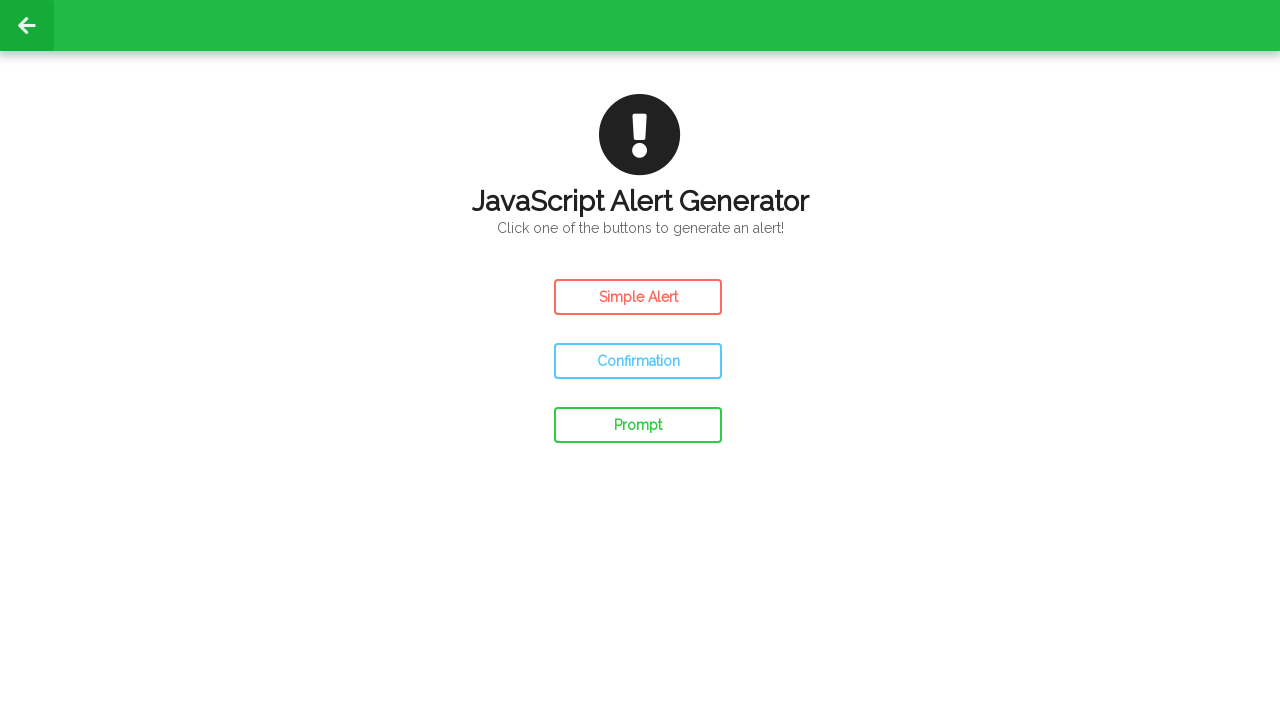

Clicked the Simple Alert button at (638, 297) on #simple
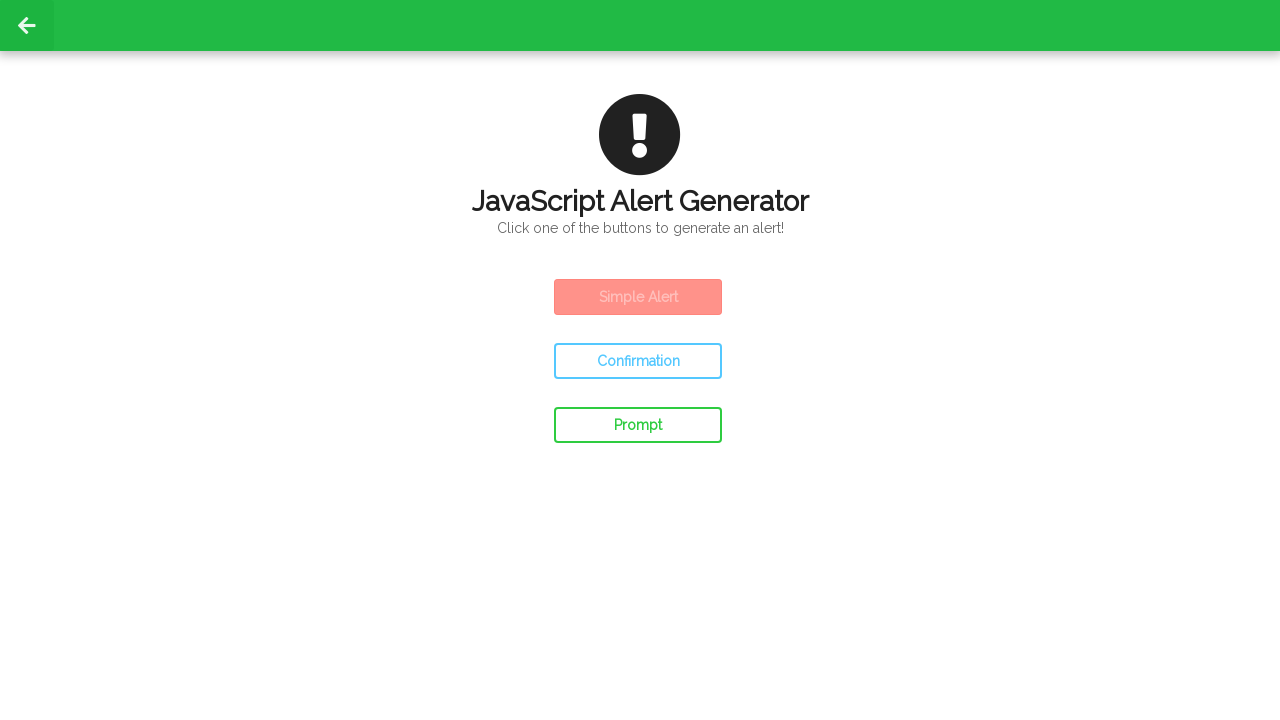

Set up dialog handler to accept alerts
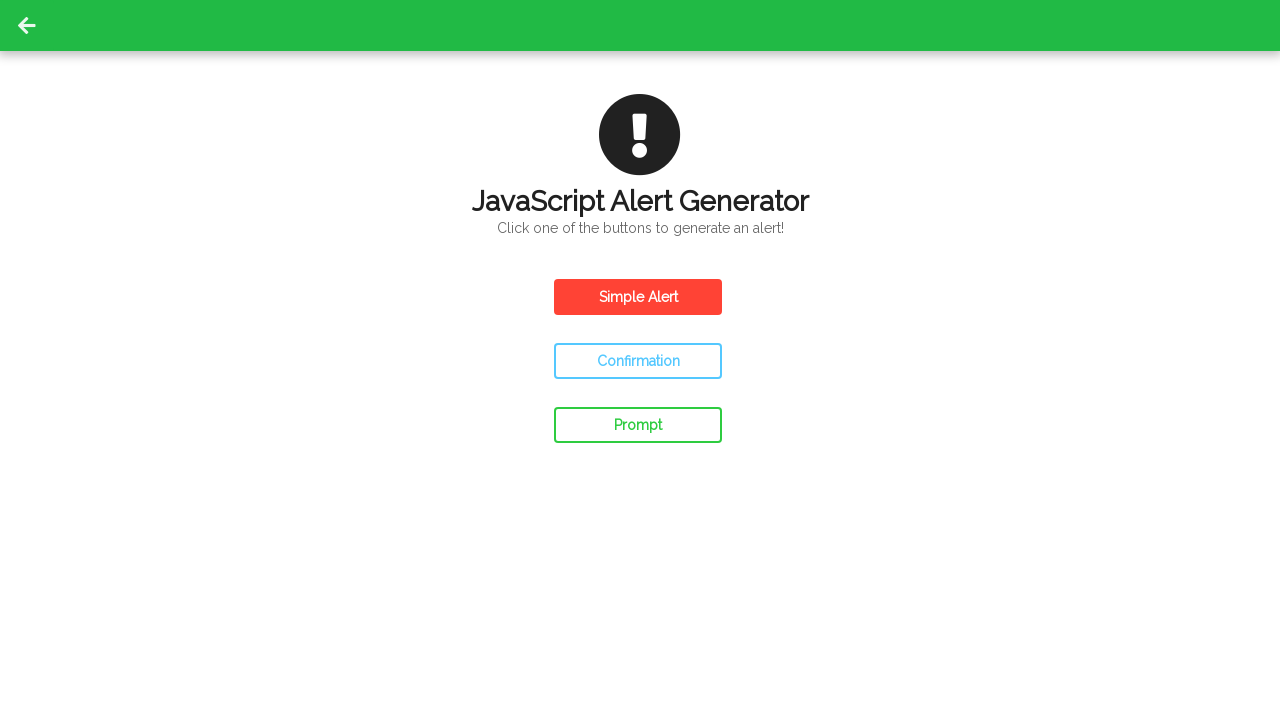

Waited 500ms for alert interaction to complete
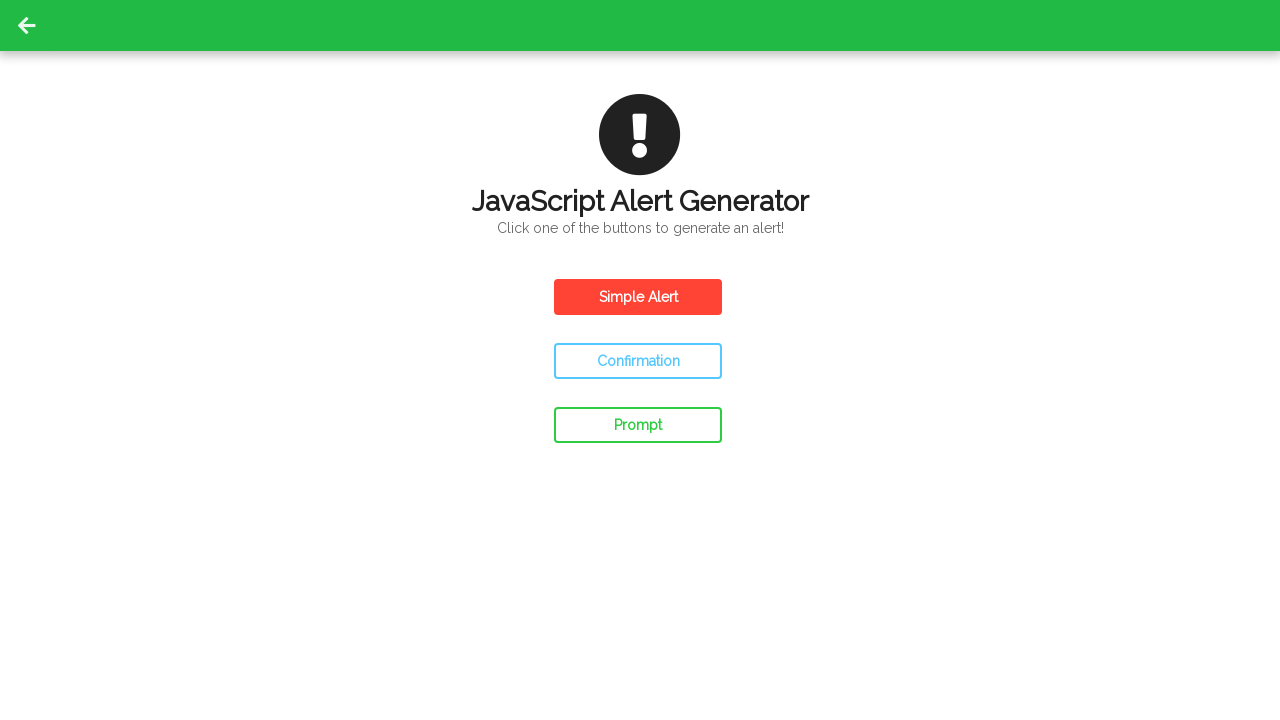

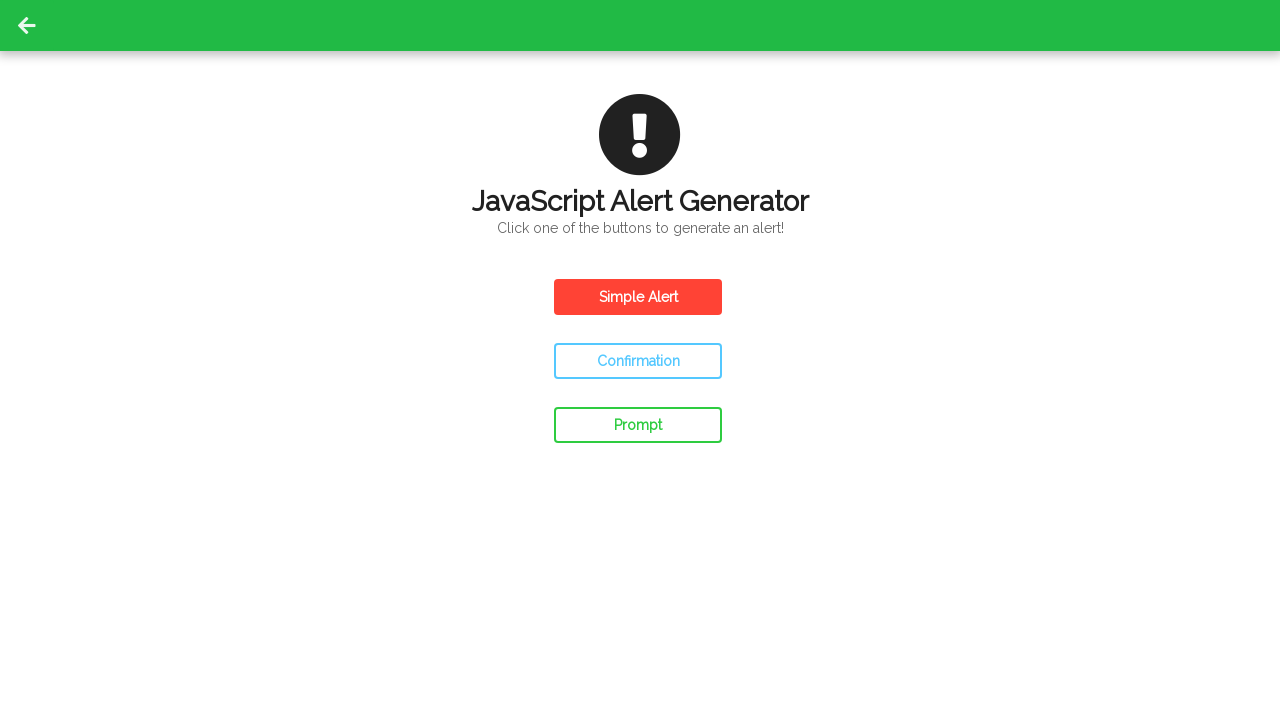